Tests dynamic content loading by clicking a start button and waiting for hidden content to become visible

Starting URL: https://the-internet.herokuapp.com/dynamic_loading/1

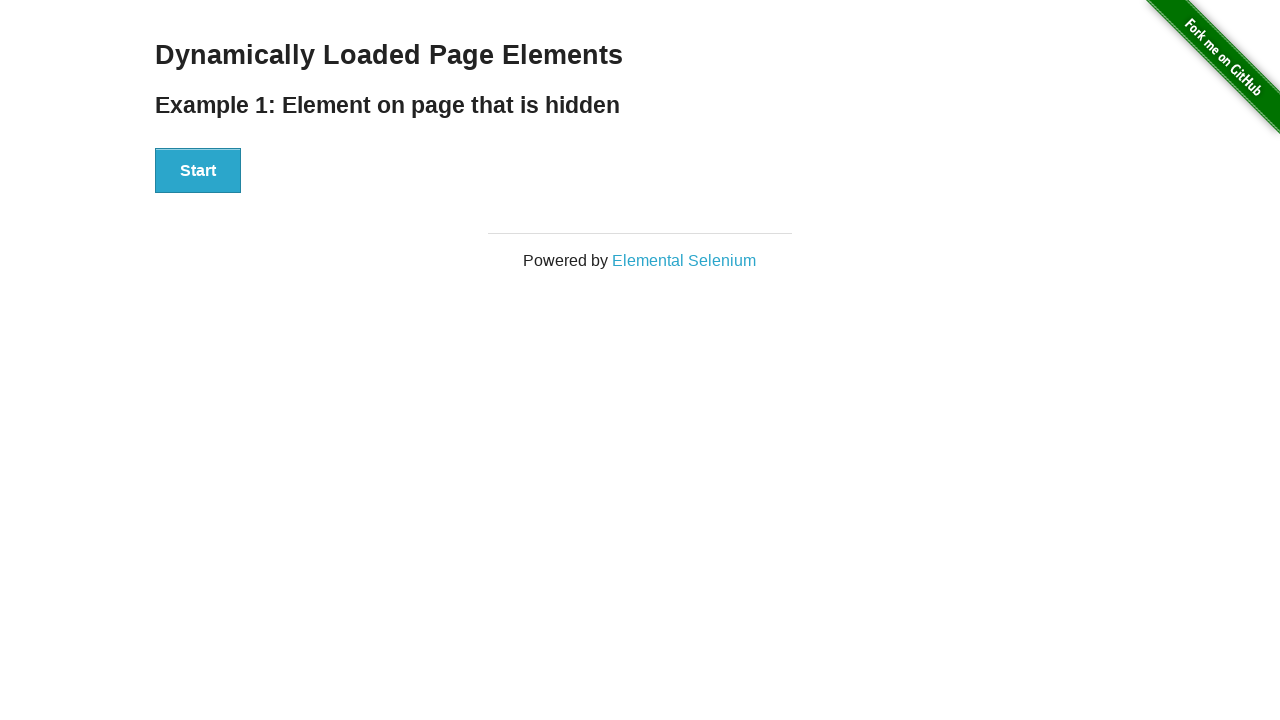

Clicked the Start button to trigger dynamic loading at (198, 171) on xpath=//button[.='Start']
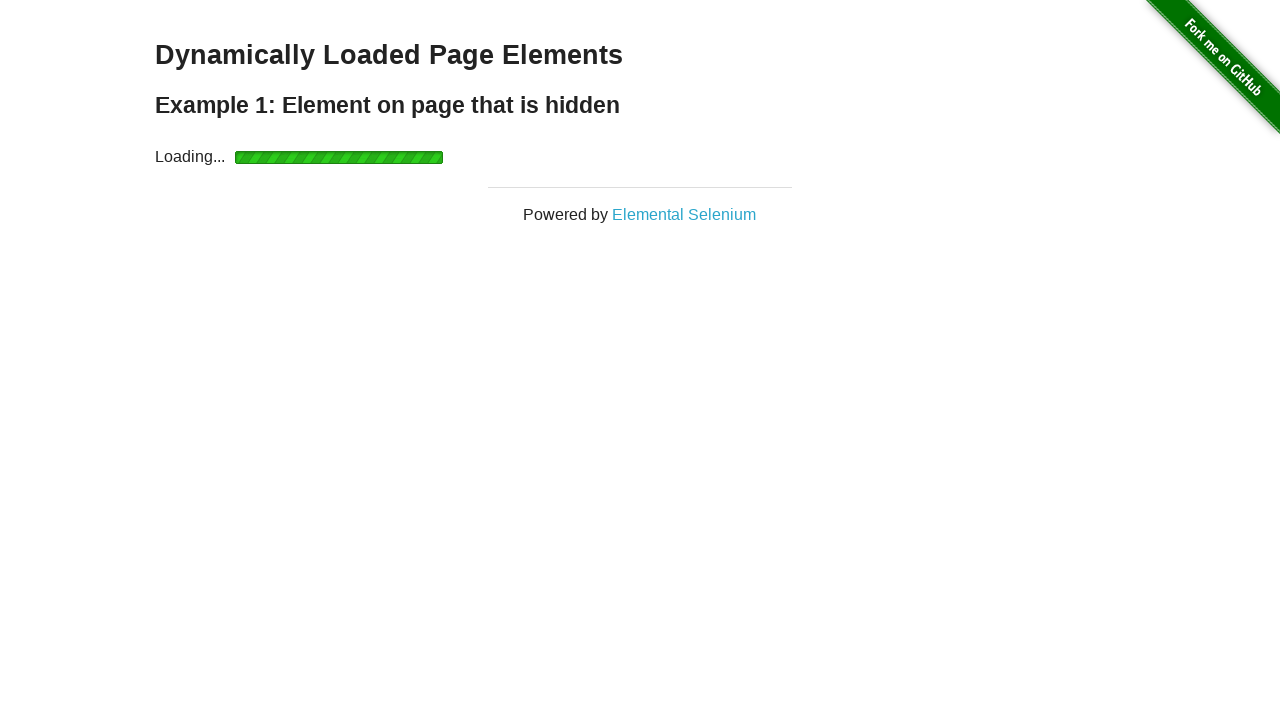

Waited for dynamically loaded 'Hello World!' content to become visible
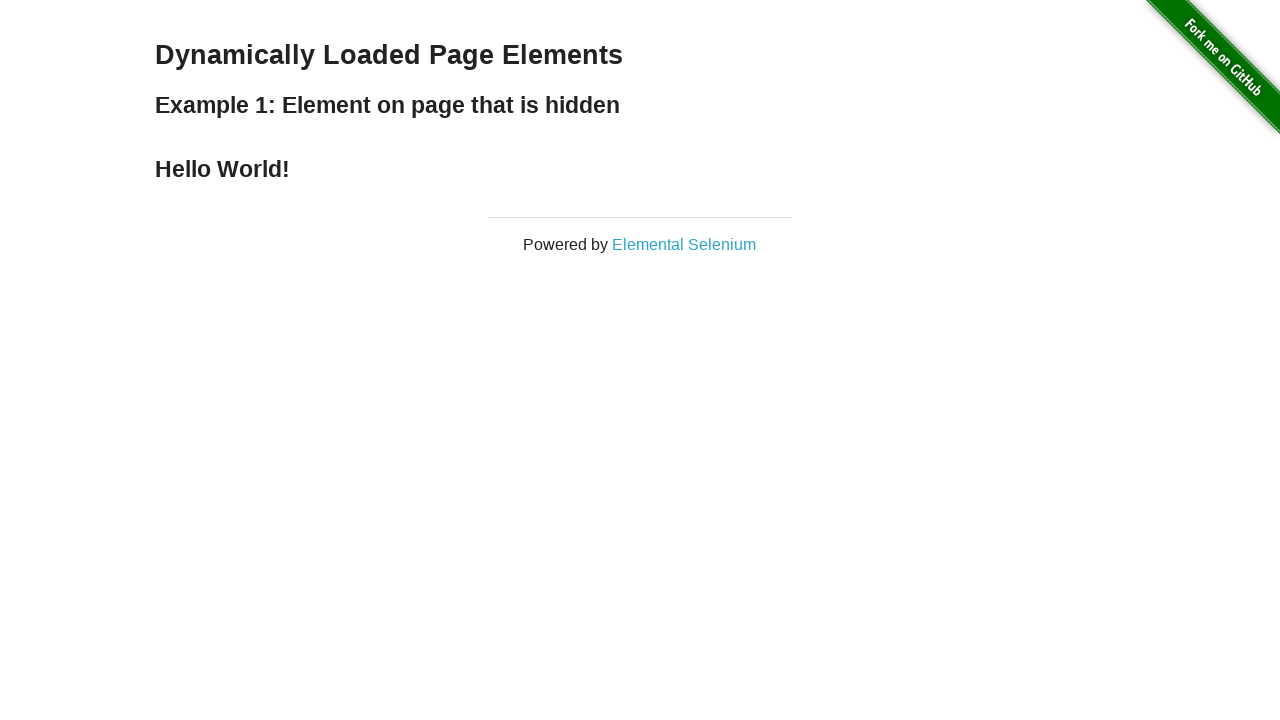

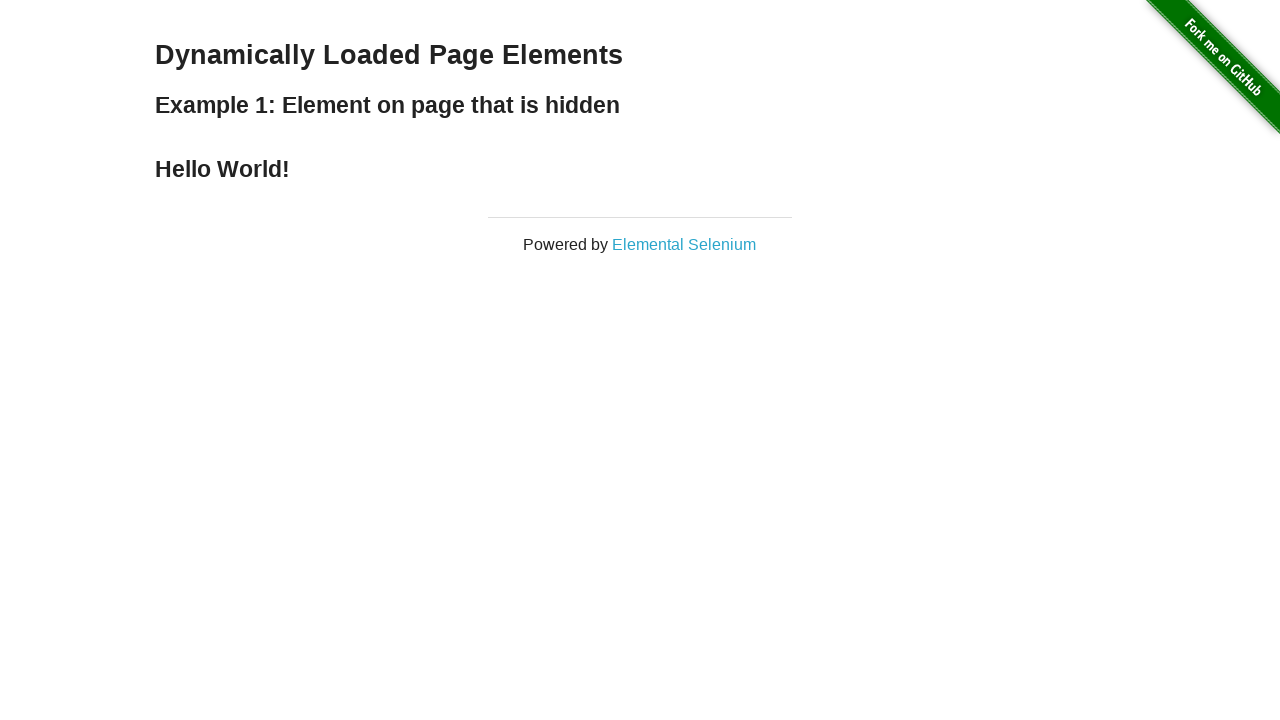